Tests dynamic dropdown functionality by selecting origin city (Bengaluru) from the FROM dropdown and destination city (Hubli) from the TO dropdown on a flight booking practice page

Starting URL: https://rahulshettyacademy.com/dropdownsPractise/

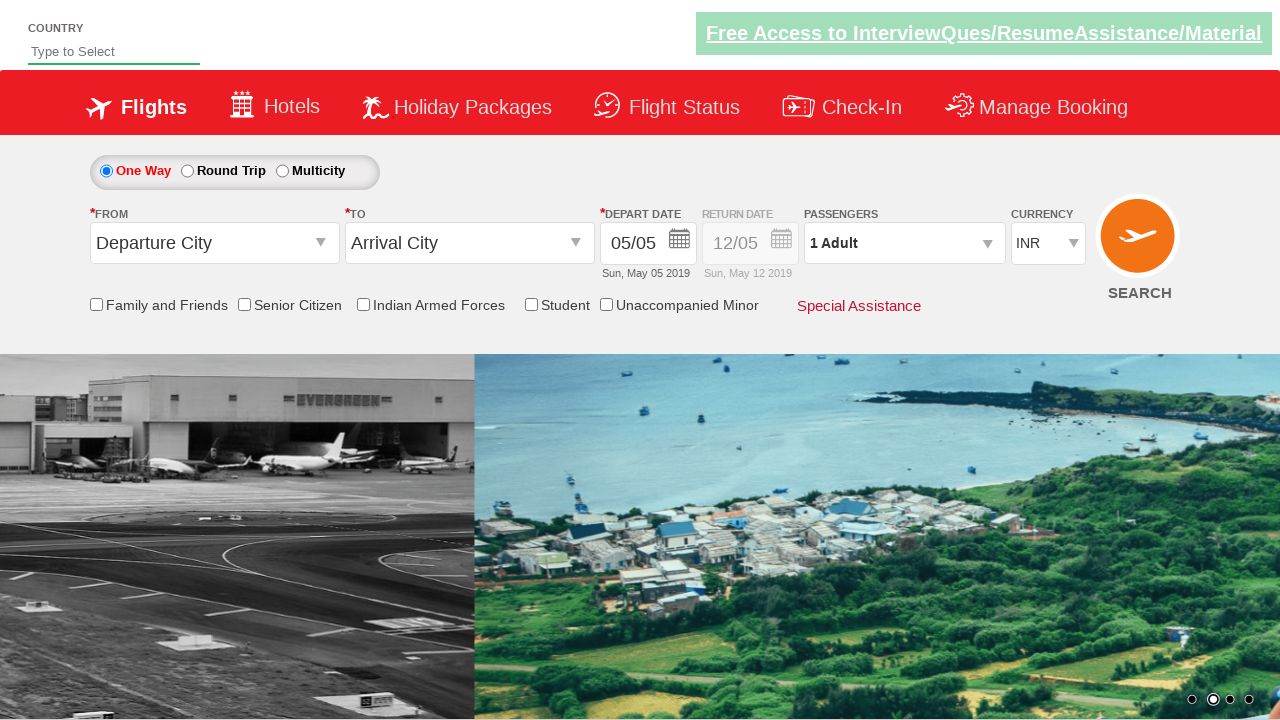

Clicked FROM dropdown to open it at (323, 244) on #ctl00_mainContent_ddl_originStation1_CTXTaction
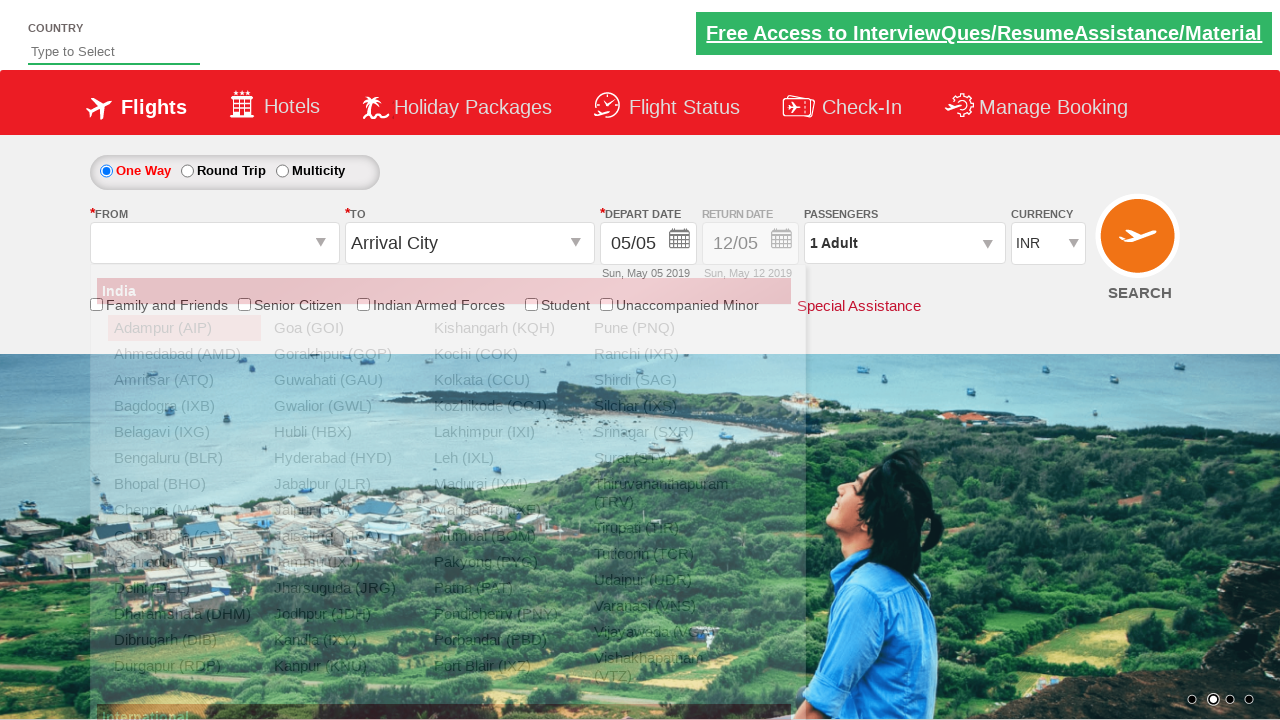

Selected Bengaluru (BLR) from origin dropdown at (184, 458) on a[value='BLR']
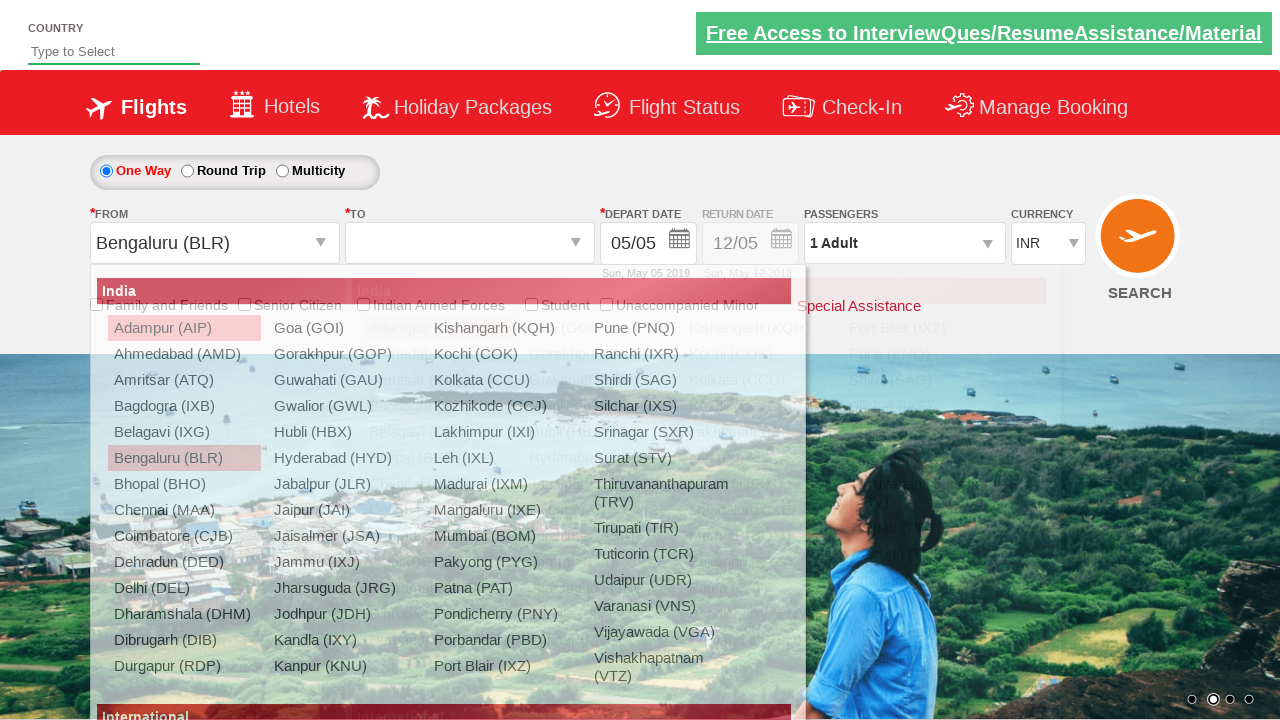

Waited 2 seconds for origin selection to register
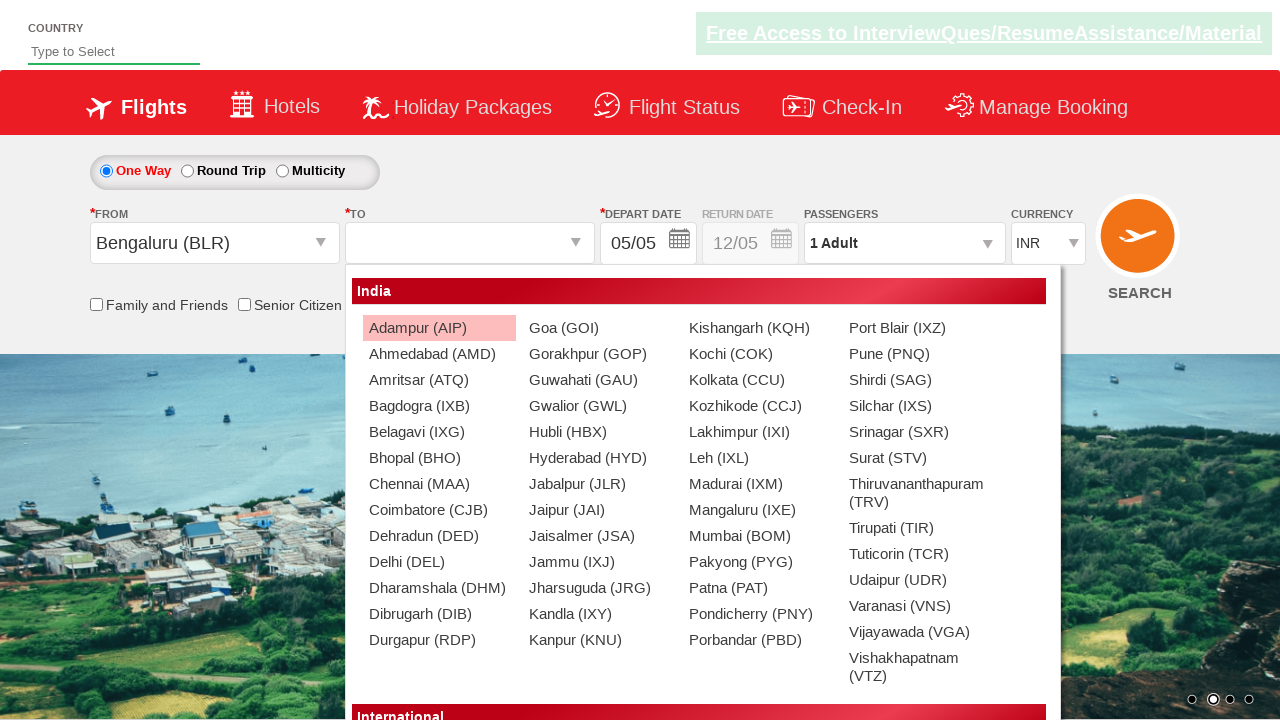

Selected Hubli (HBX) from destination dropdown at (599, 432) on xpath=//div[@id='glsctl00_mainContent_ddl_destinationStation1_CTNR']//a[@value='
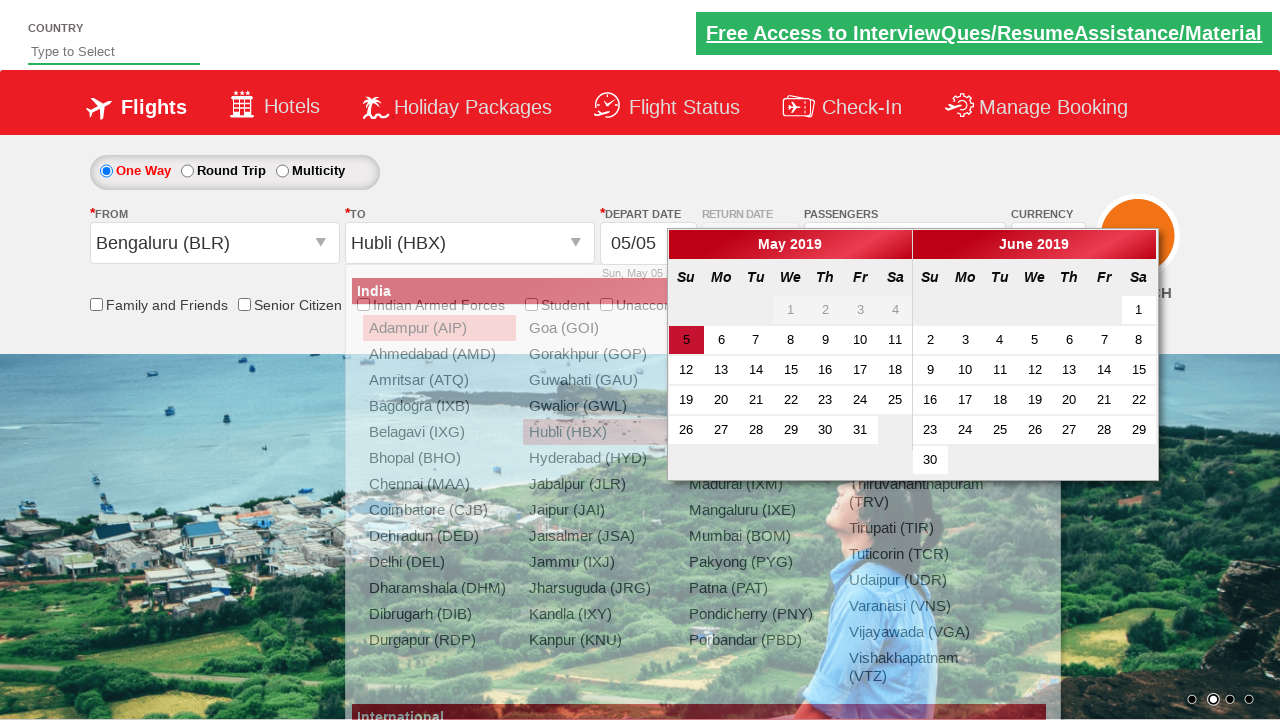

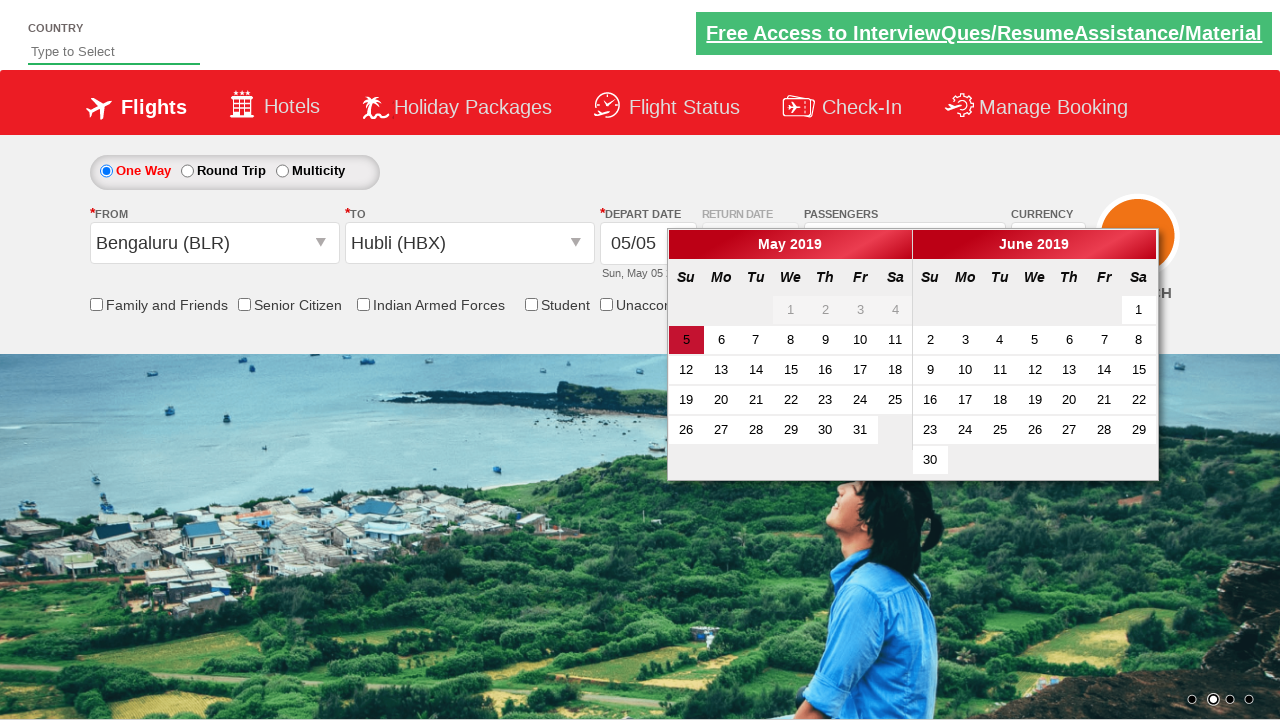